Verifies that the Sign up button is displayed on the homepage

Starting URL: https://www.demoblaze.com/

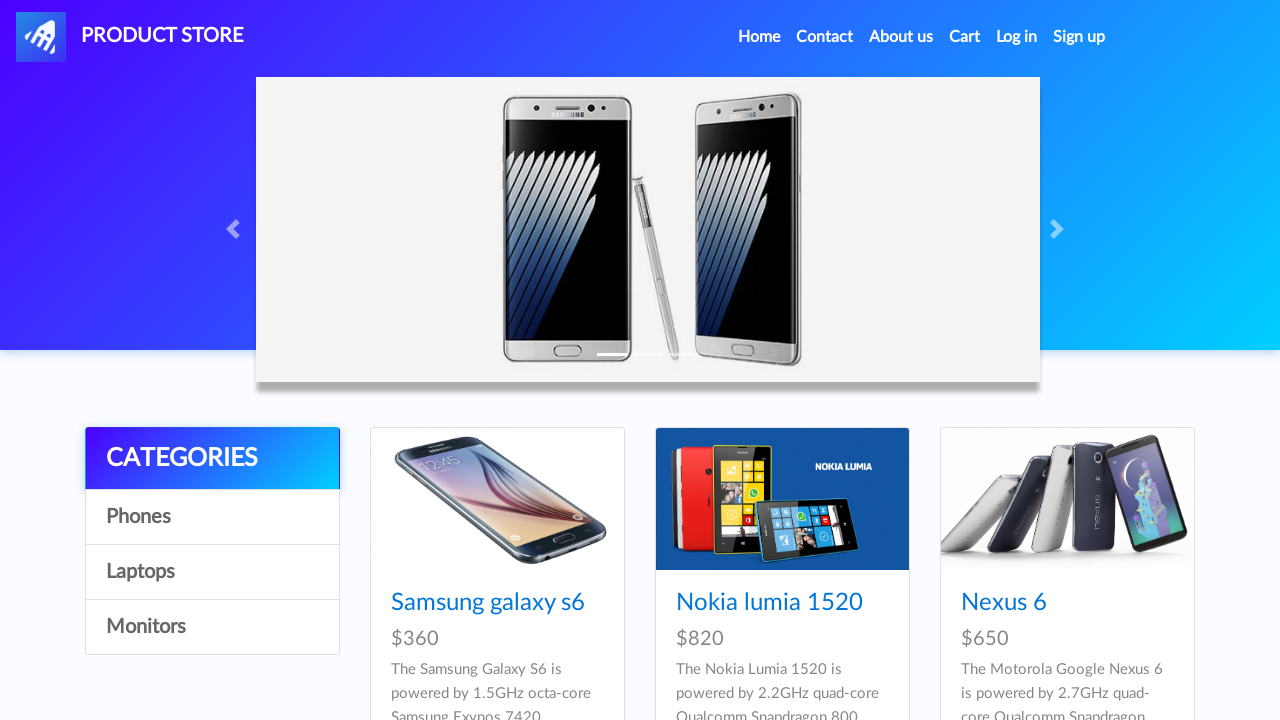

Navigated to homepage at https://www.demoblaze.com/
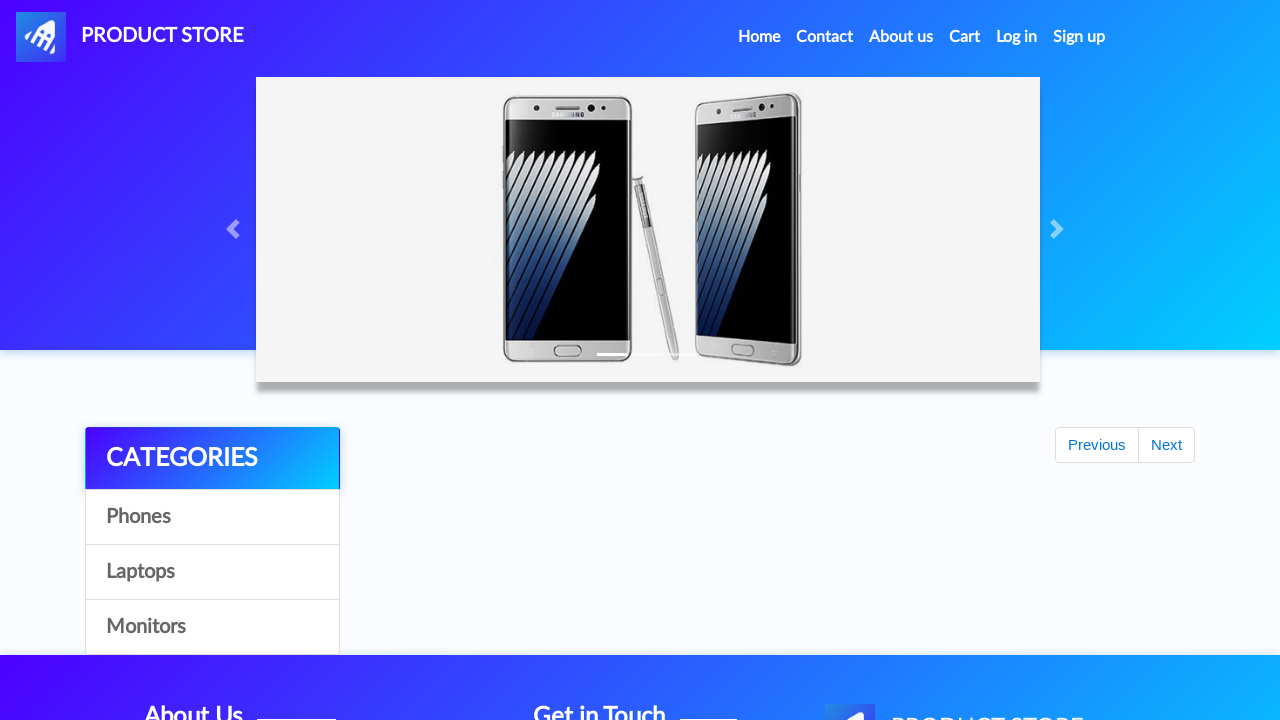

Located Sign up button element
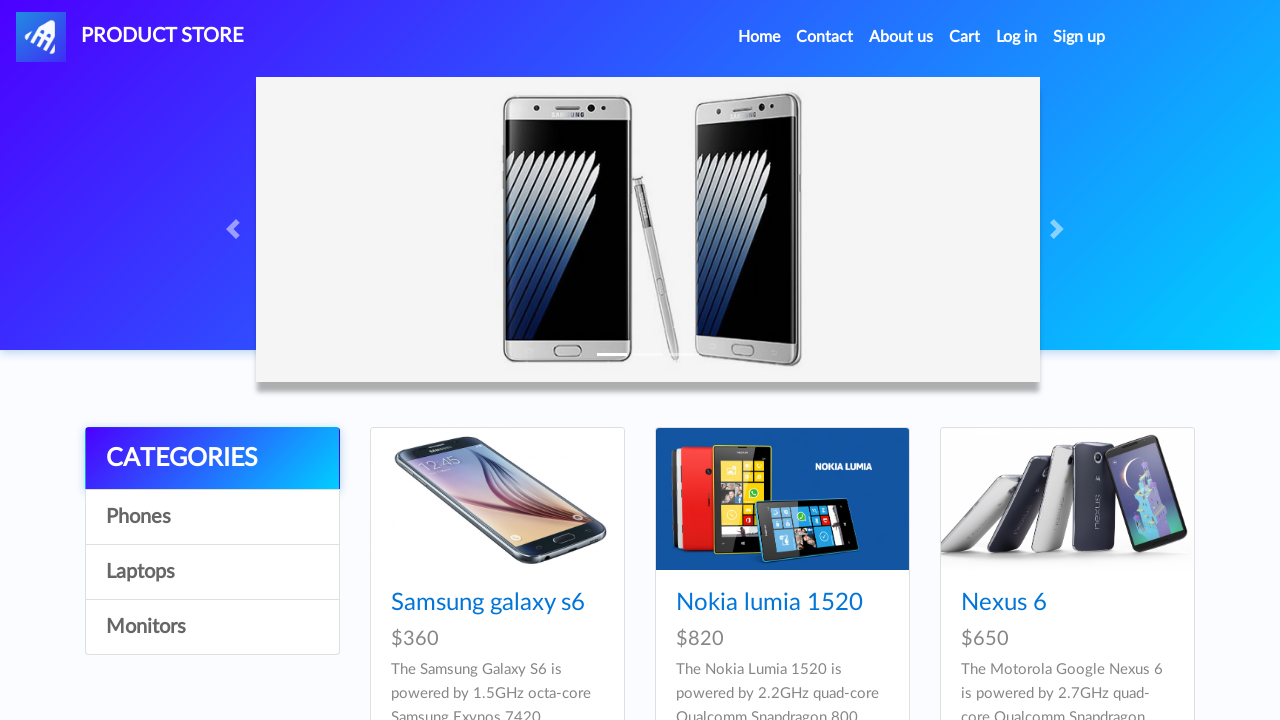

Verified that Sign up button is displayed on the homepage
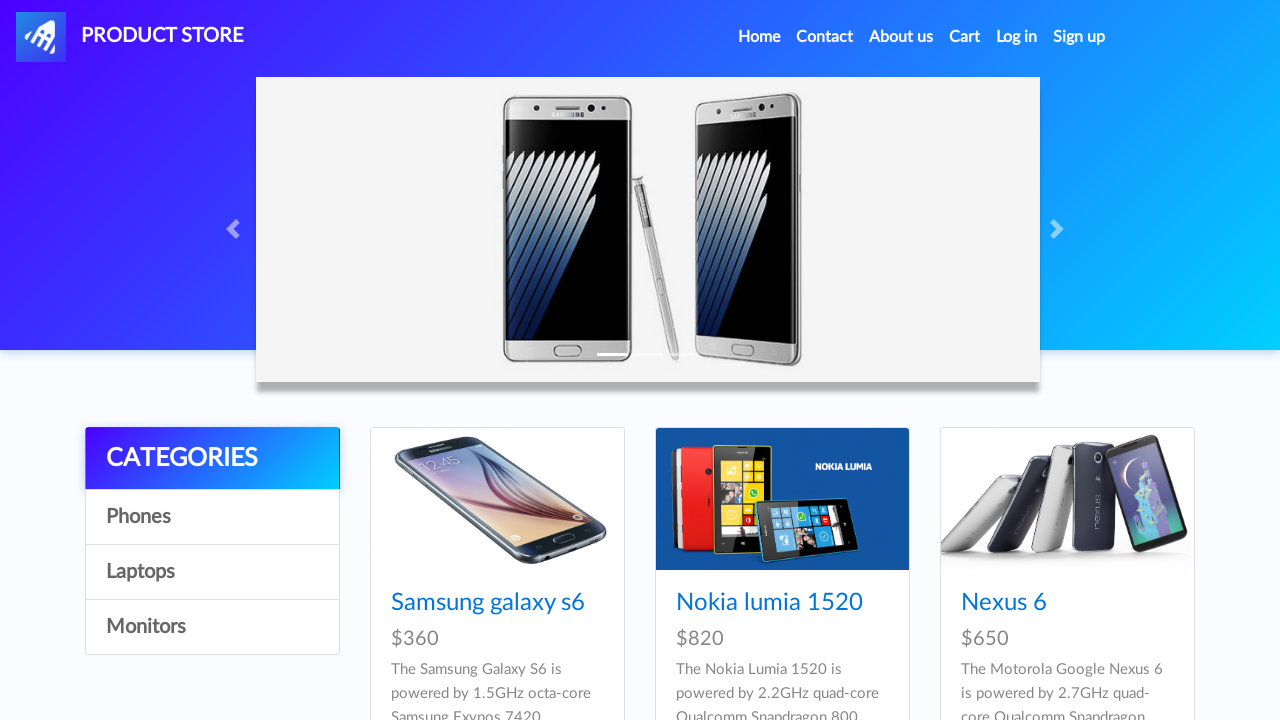

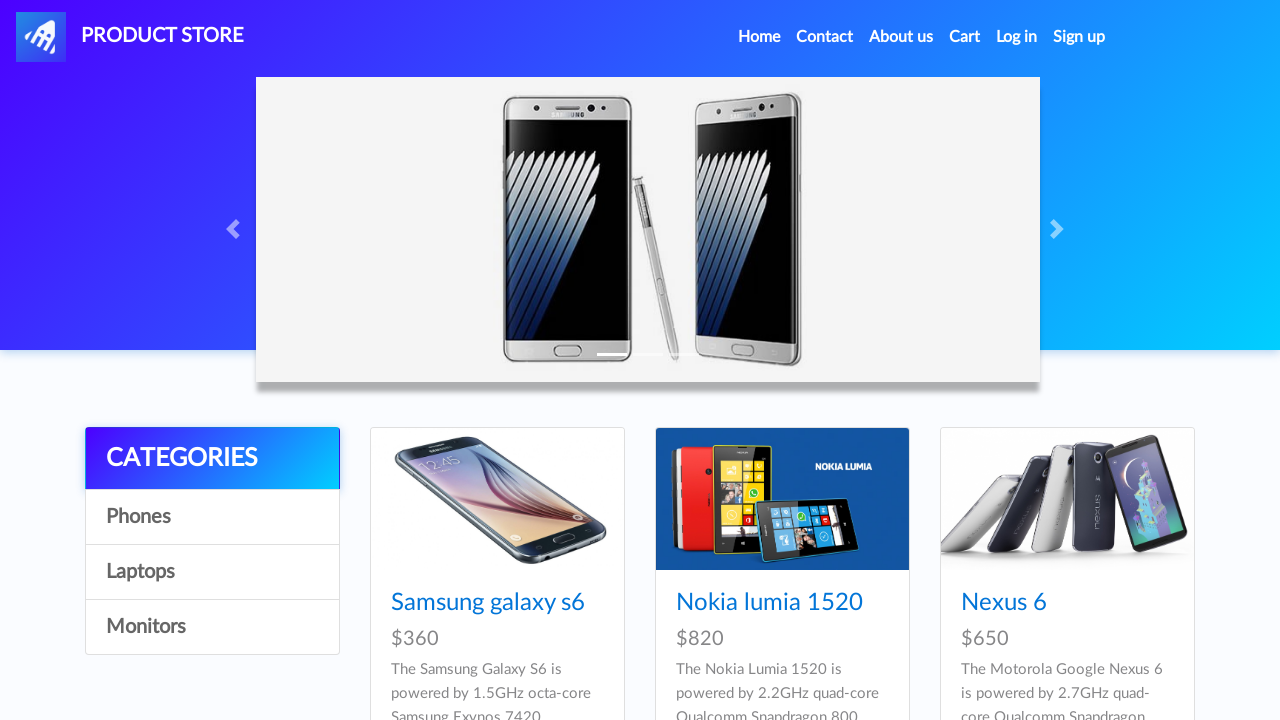